Tests the "More about service" link functionality by clicking it and verifying navigation

Starting URL: https://www.mts.by/

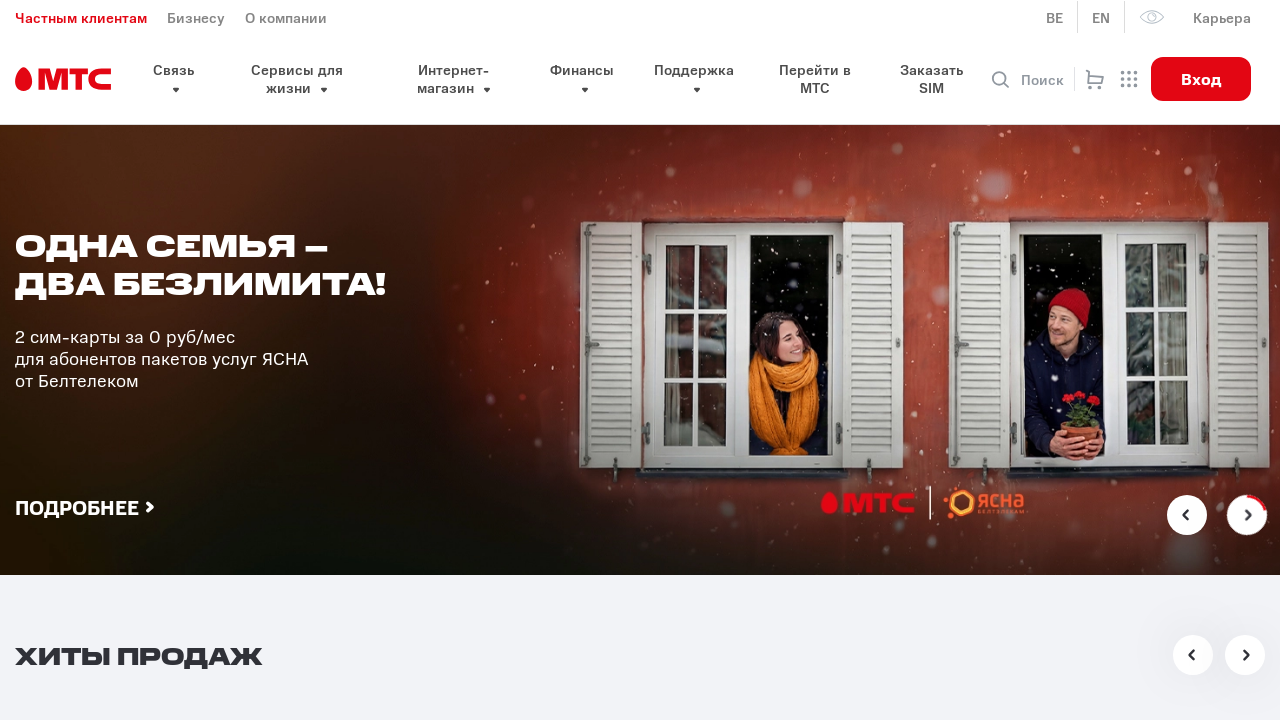

Located homepage replenishment block
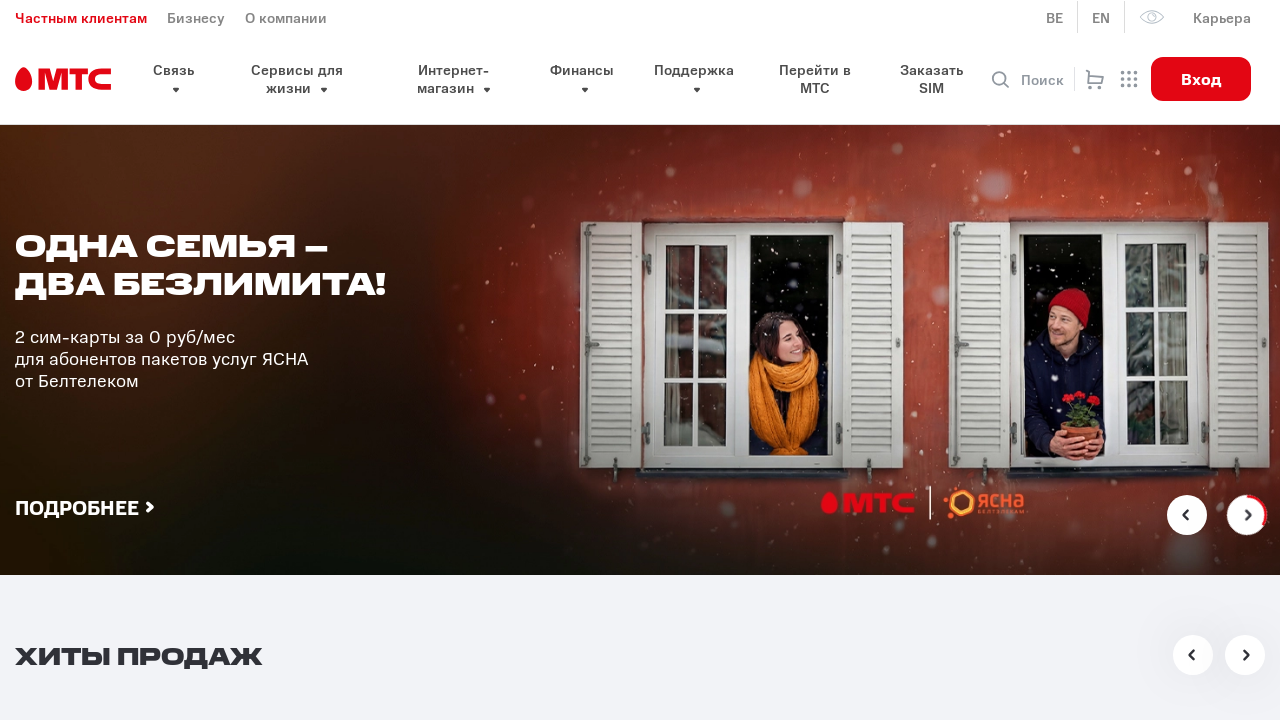

Clicked 'More about service' link at (190, 361) on text=Подробнее о сервисе
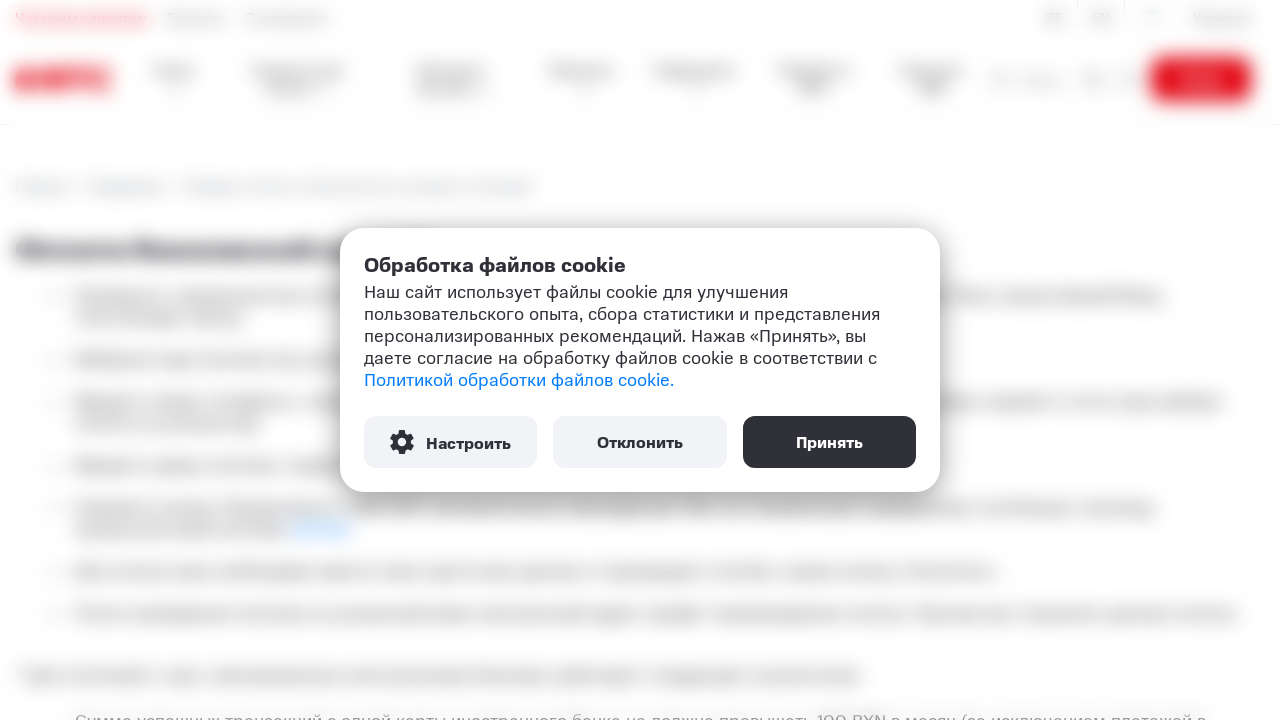

Waited for page load to complete
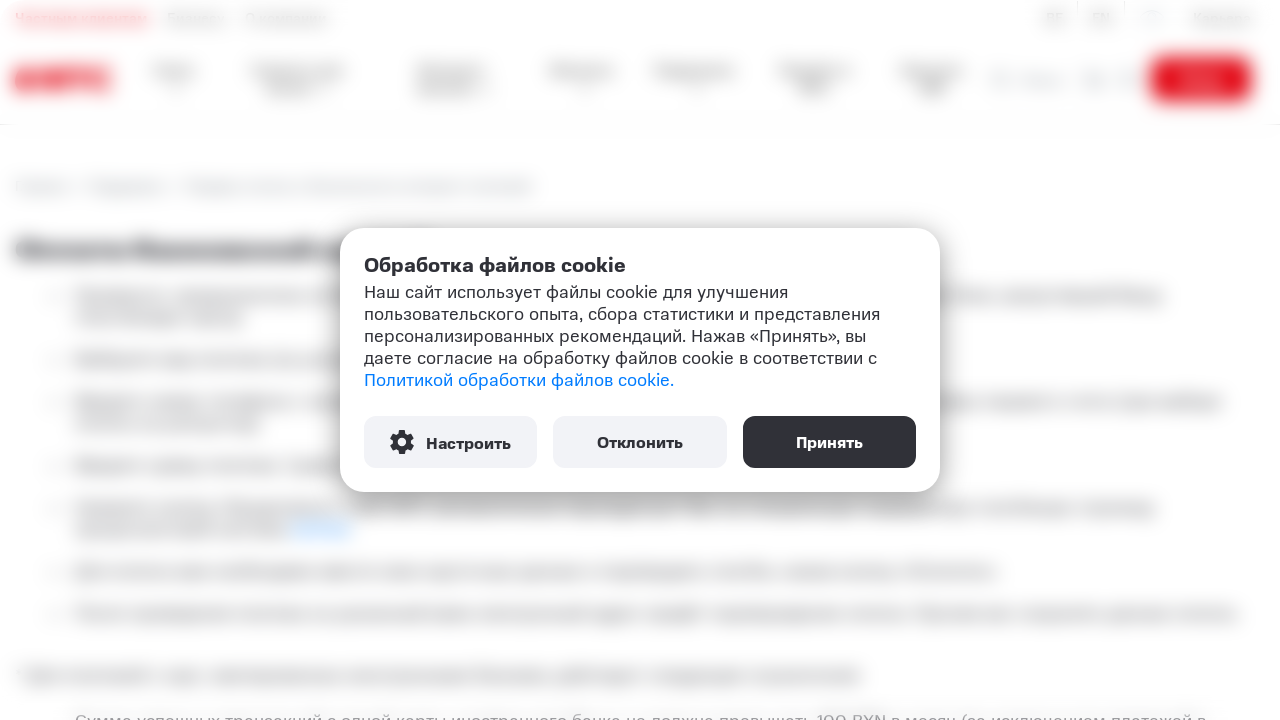

Retrieved current URL: https://www.mts.by/help/poryadok-oplaty-i-bezopasnost-internet-platezhey/
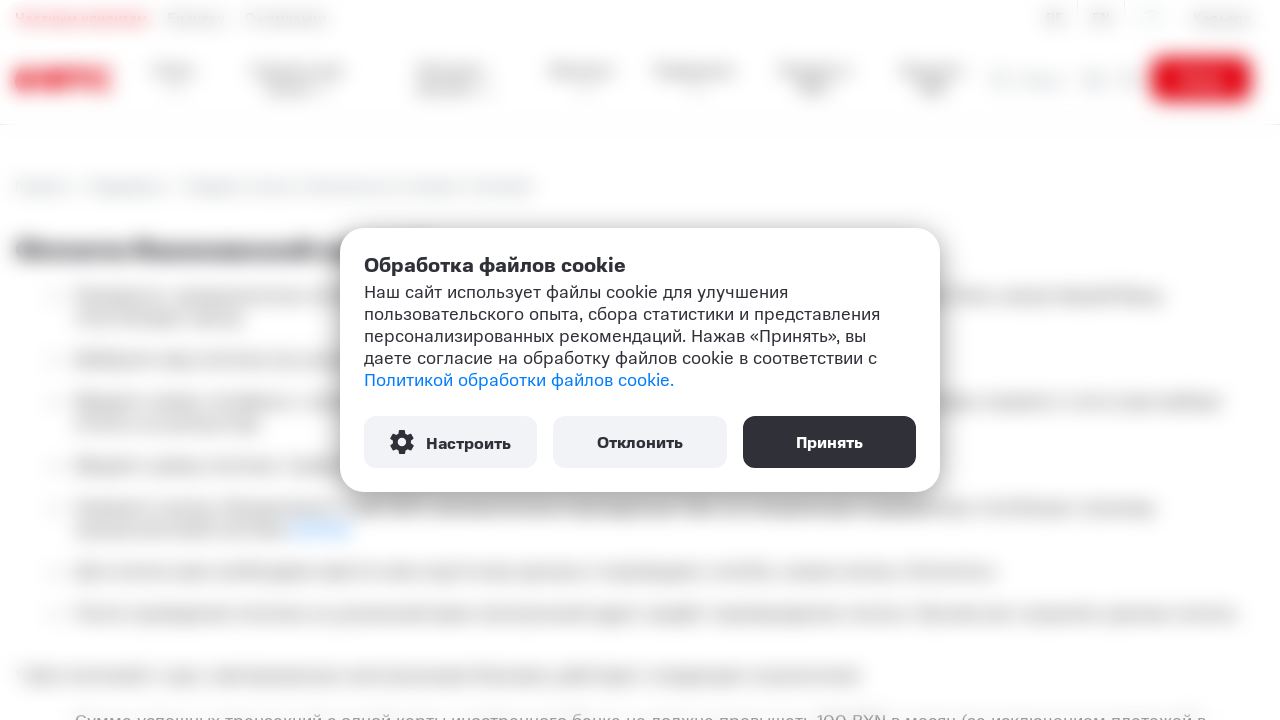

Verified navigation to expected page - URL validation passed
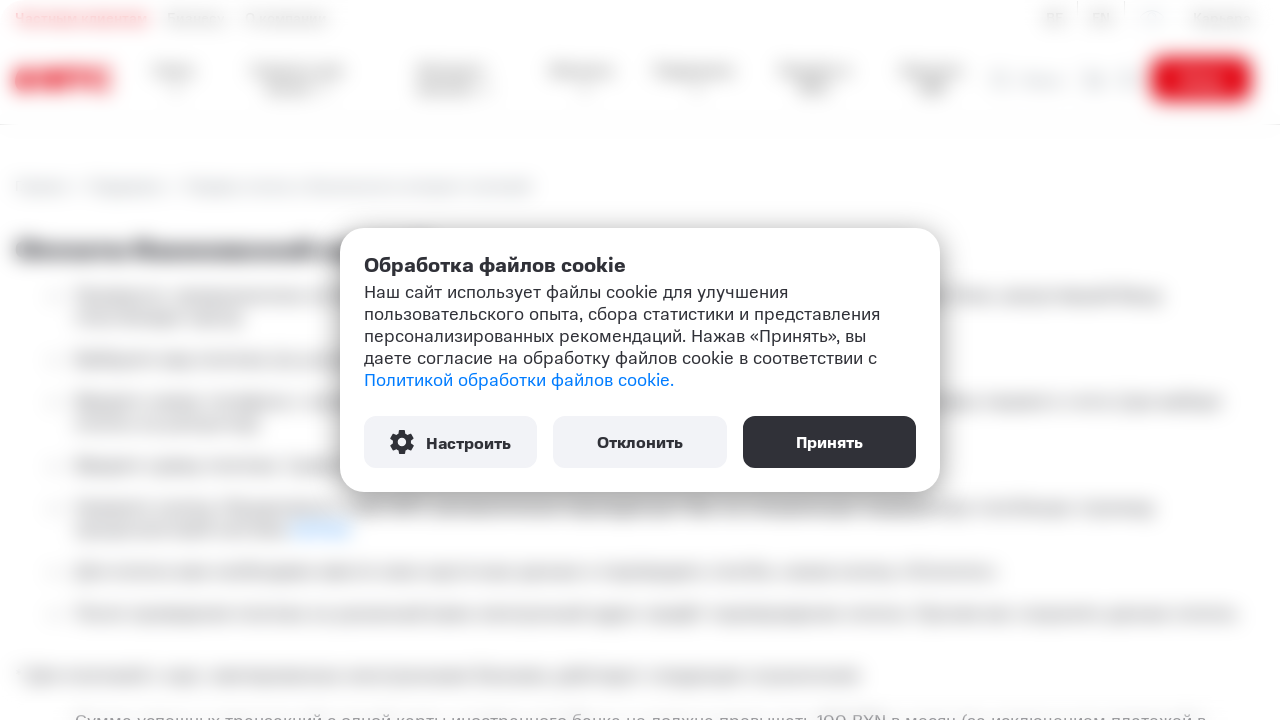

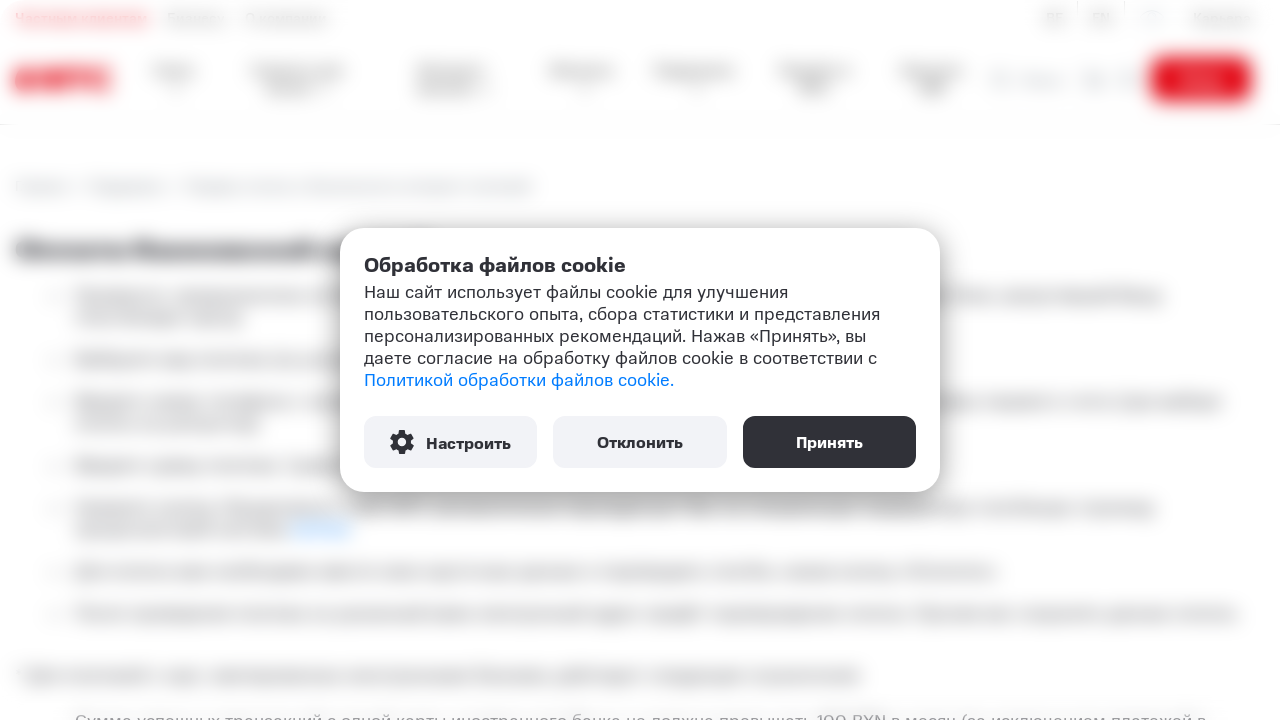